Navigates to the Ajio e-commerce website and waits for the page to load

Starting URL: https://ajio.com

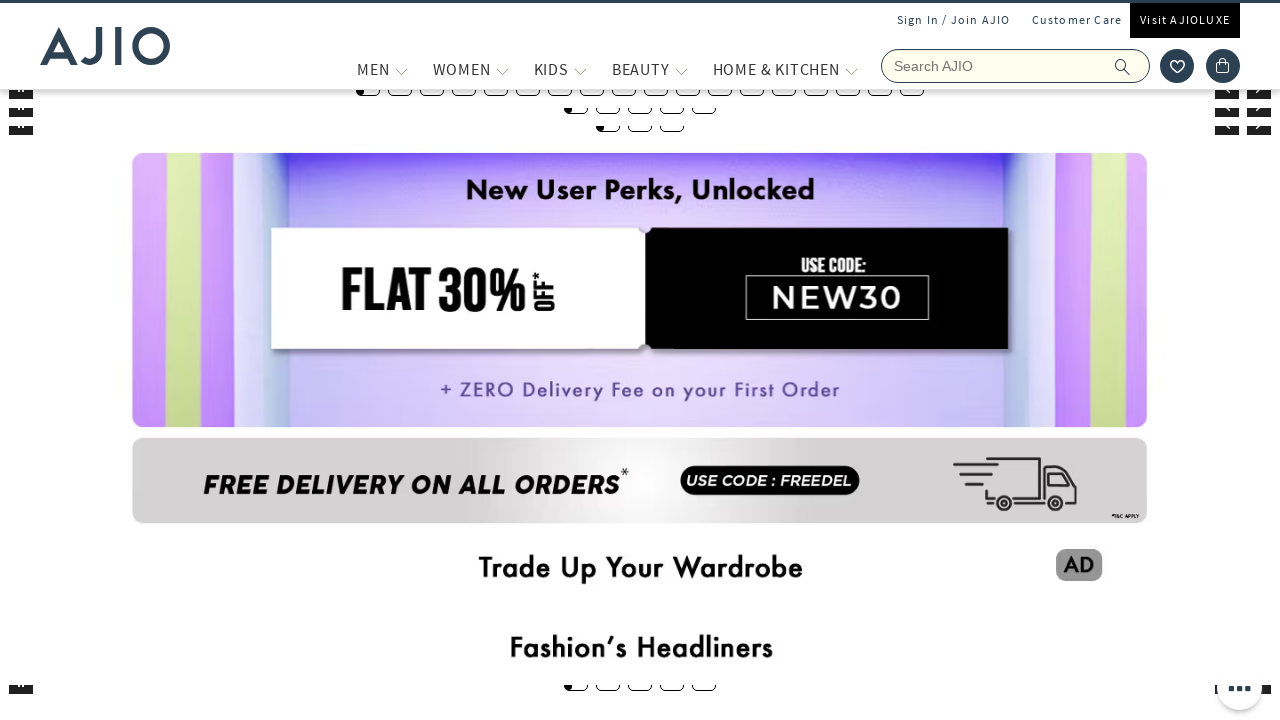

Waited for Ajio website to fully load (networkidle)
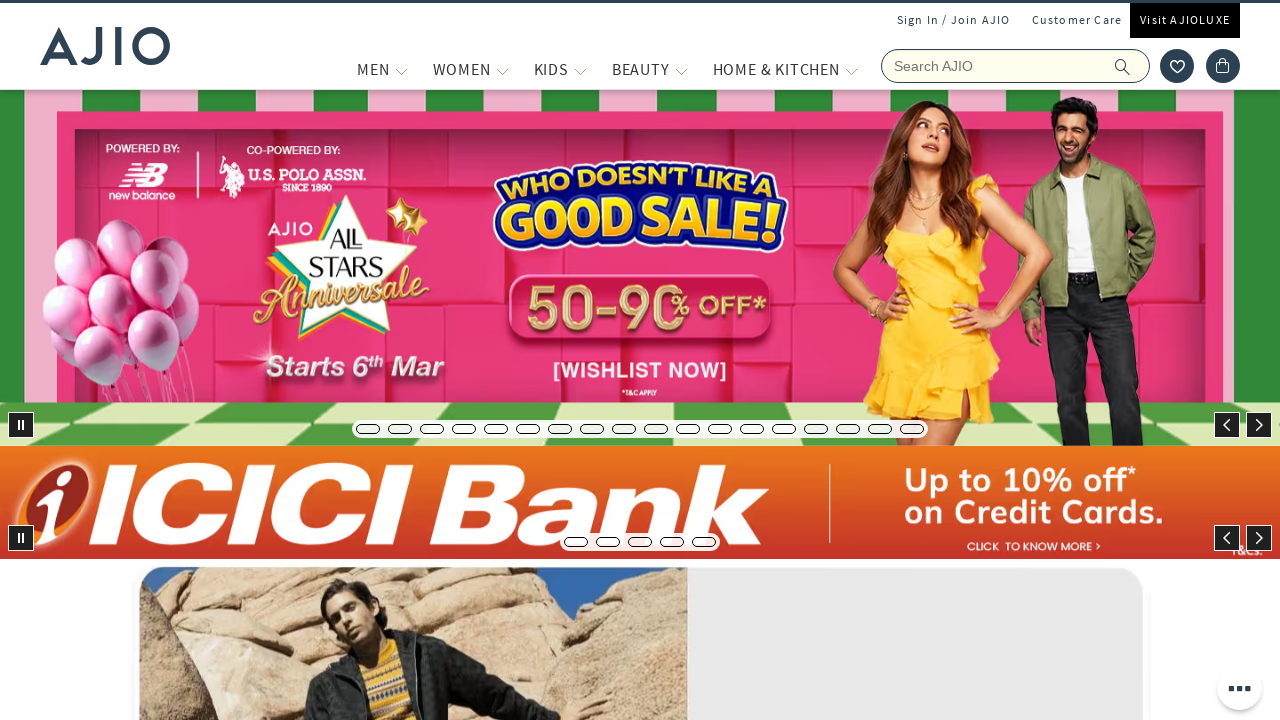

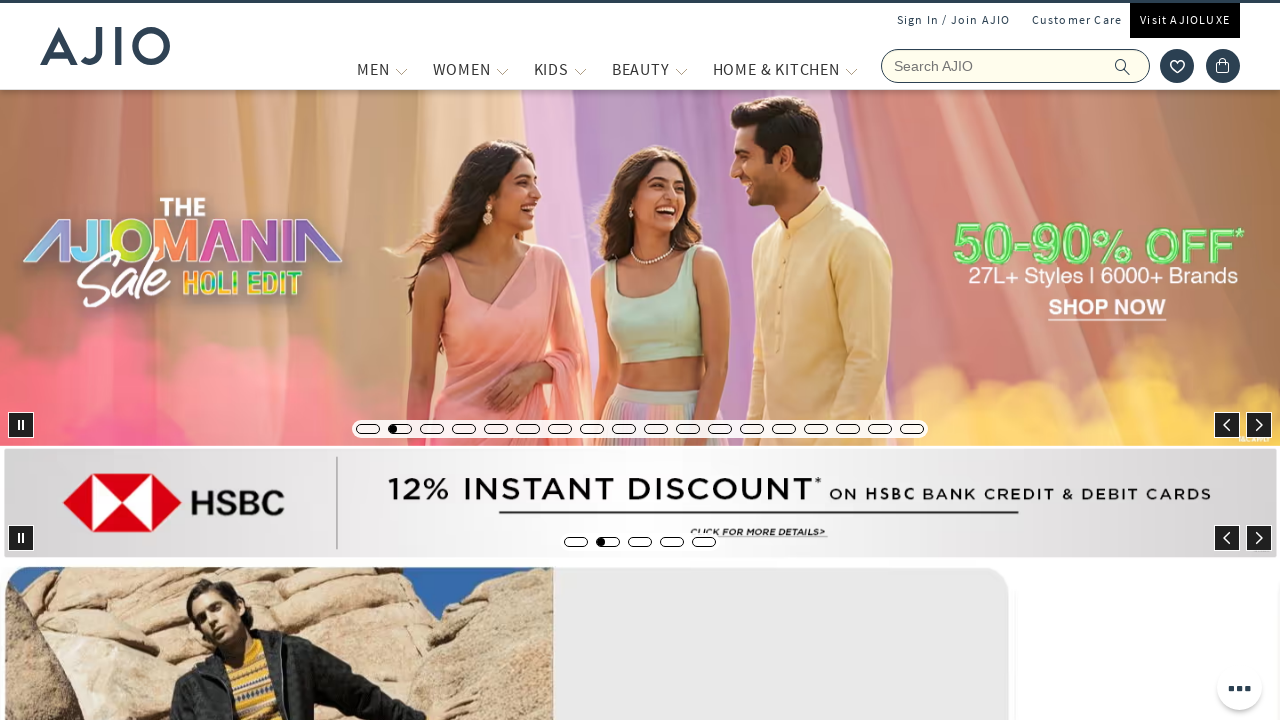